Tests delayed alert functionality by triggering an alert that appears after a timeout and accepting it

Starting URL: https://demoqa.com/alerts

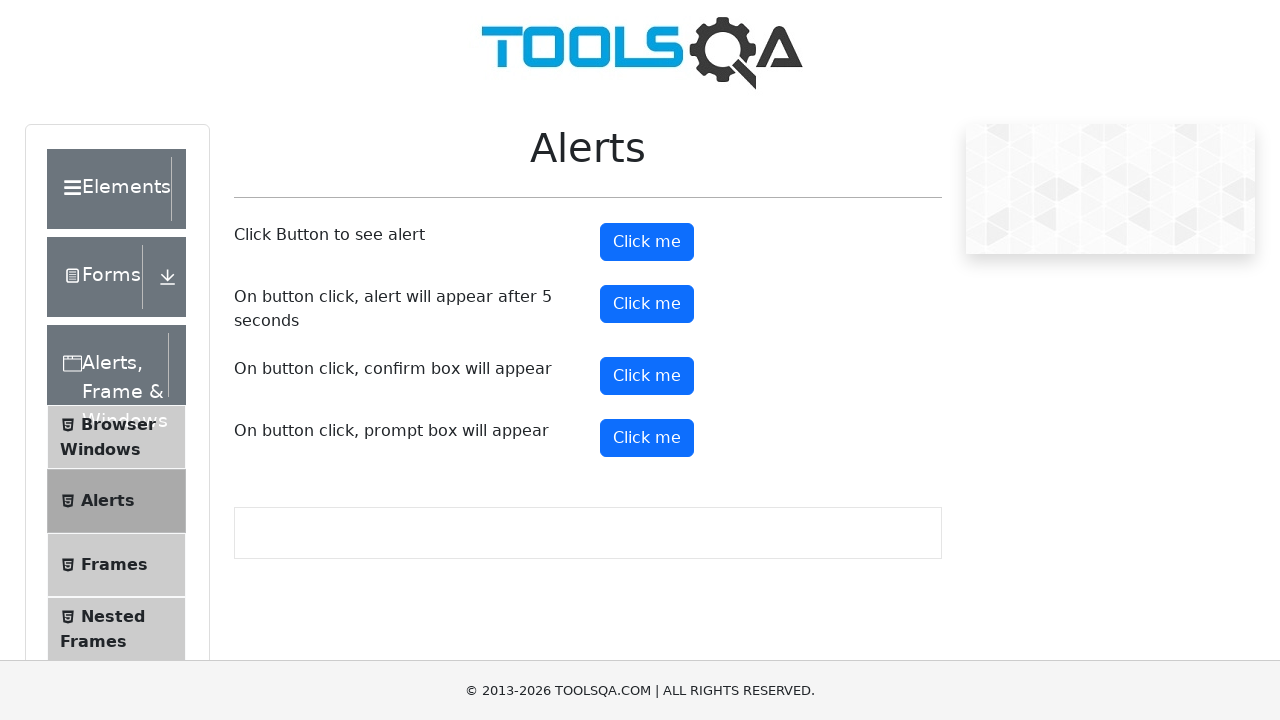

Set up dialog handler to automatically accept alerts
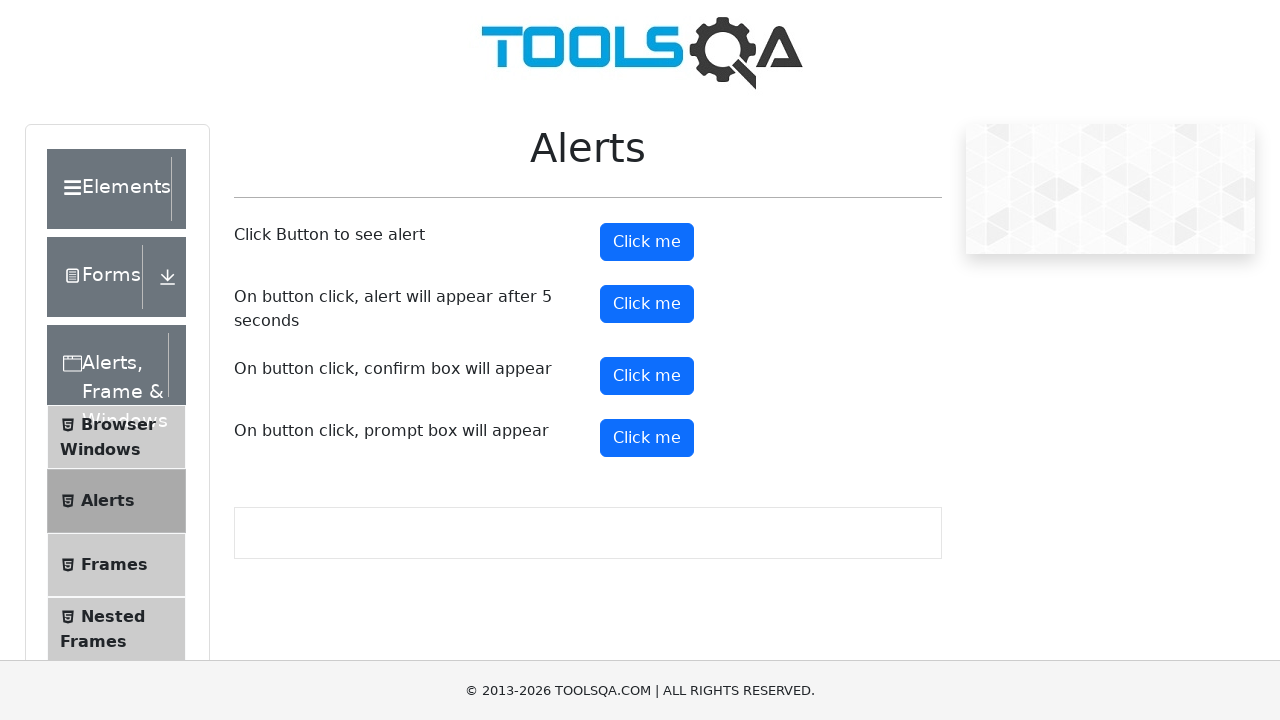

Clicked button to trigger delayed alert at (647, 304) on #timerAlertButton
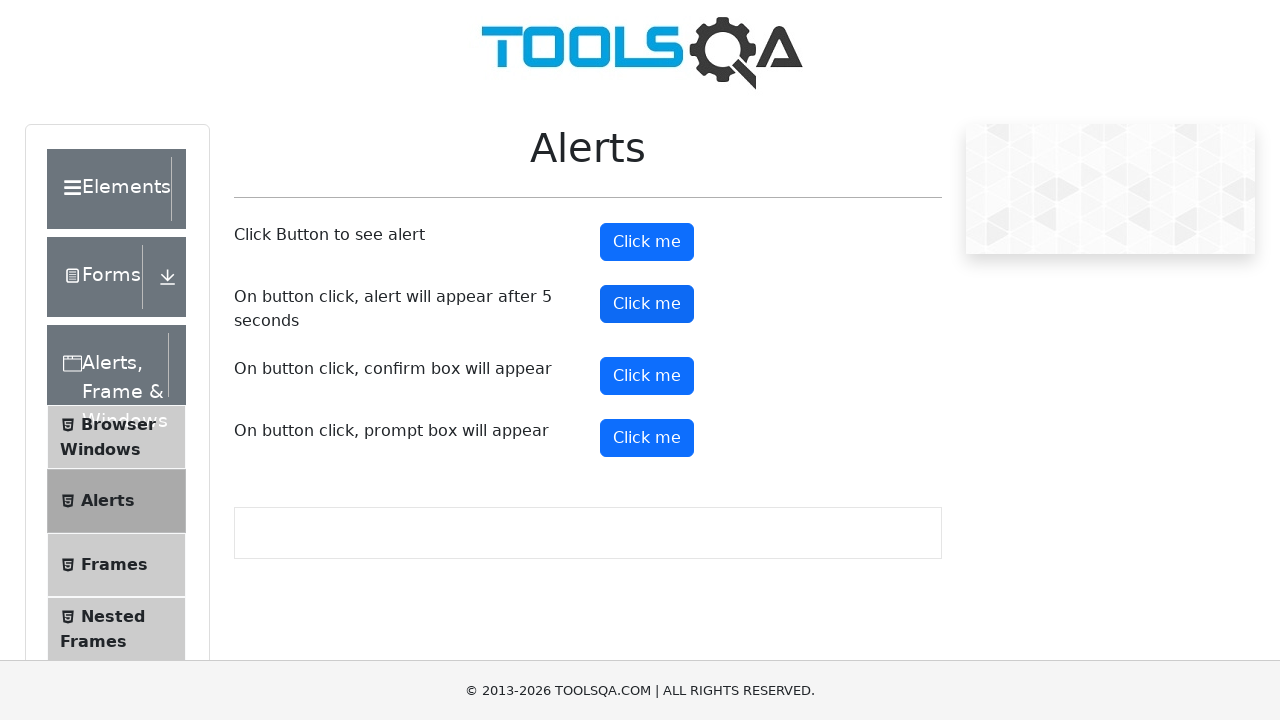

Waited 6 seconds for delayed alert to appear and be accepted
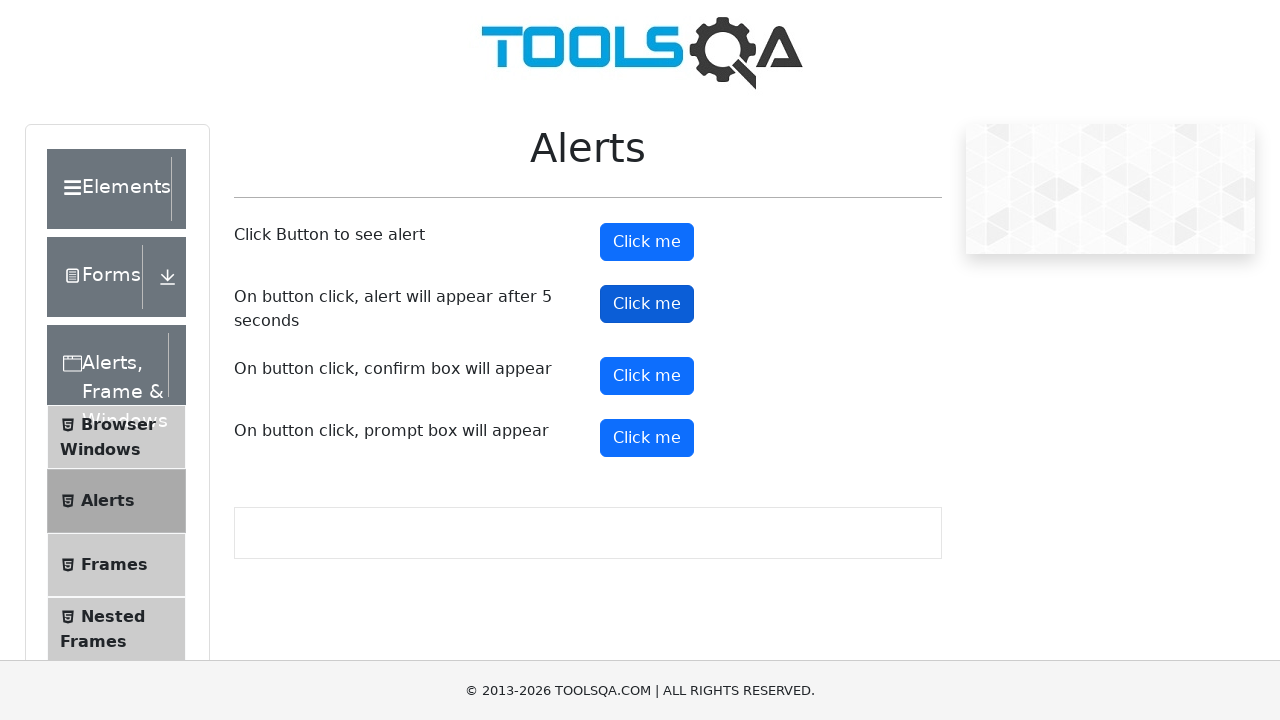

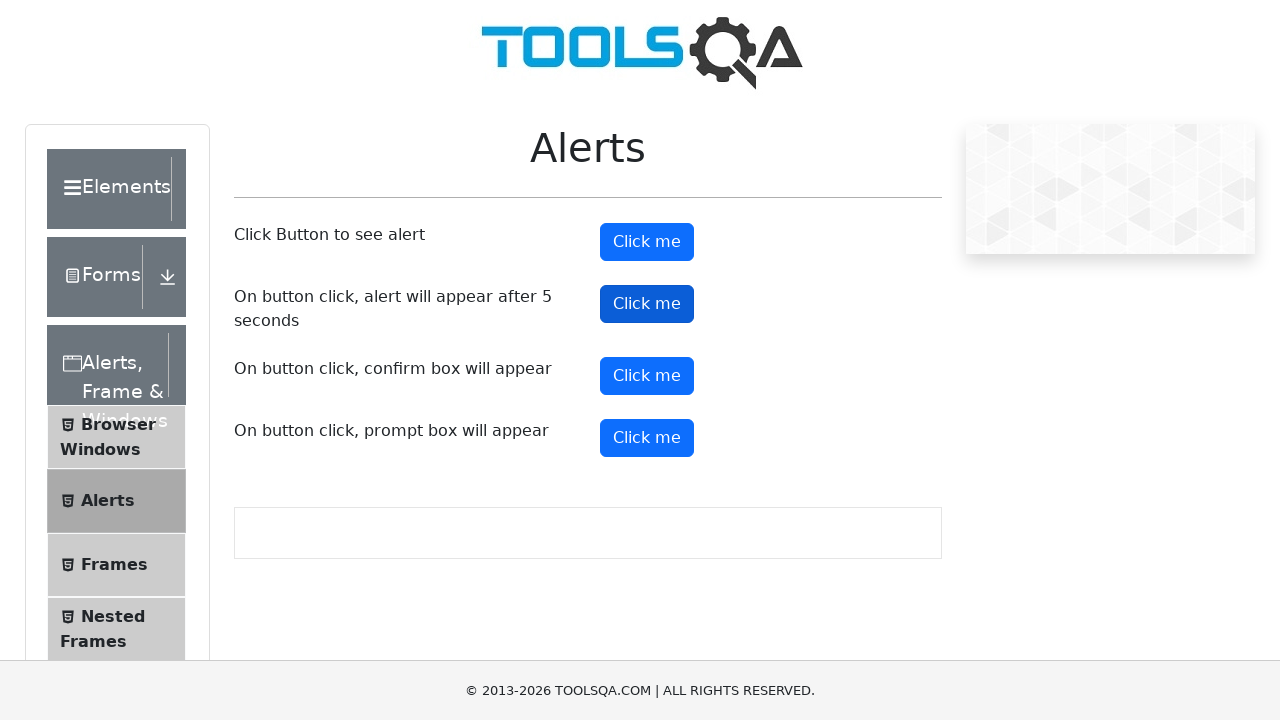